Tests that a todo item is removed when edited to an empty string

Starting URL: https://demo.playwright.dev/todomvc

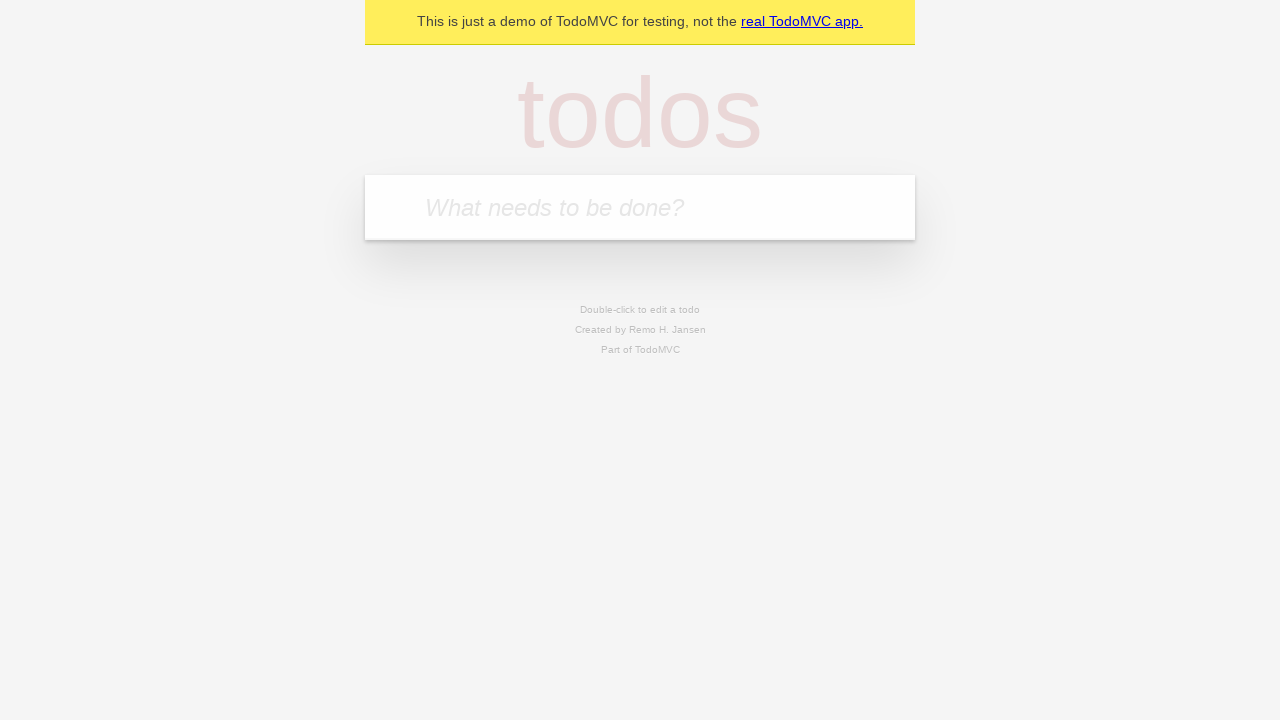

Filled todo input with 'buy some cheese' on internal:attr=[placeholder="What needs to be done?"i]
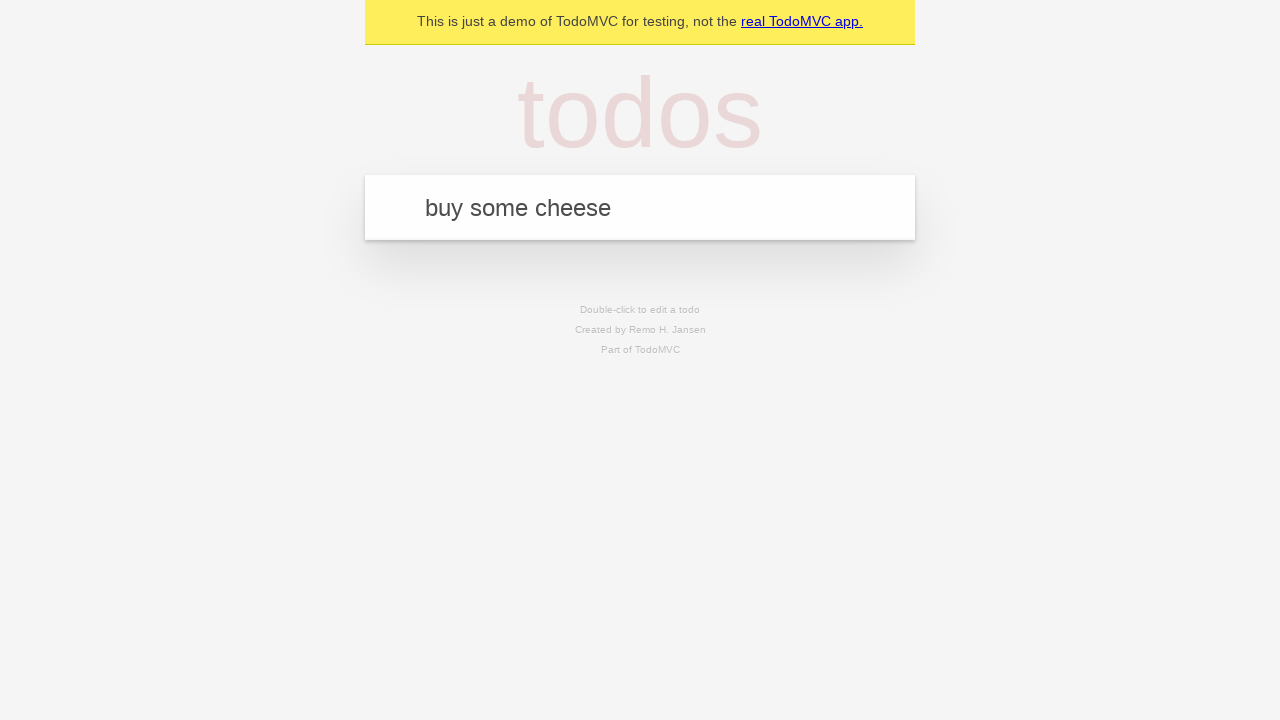

Pressed Enter to create todo 'buy some cheese' on internal:attr=[placeholder="What needs to be done?"i]
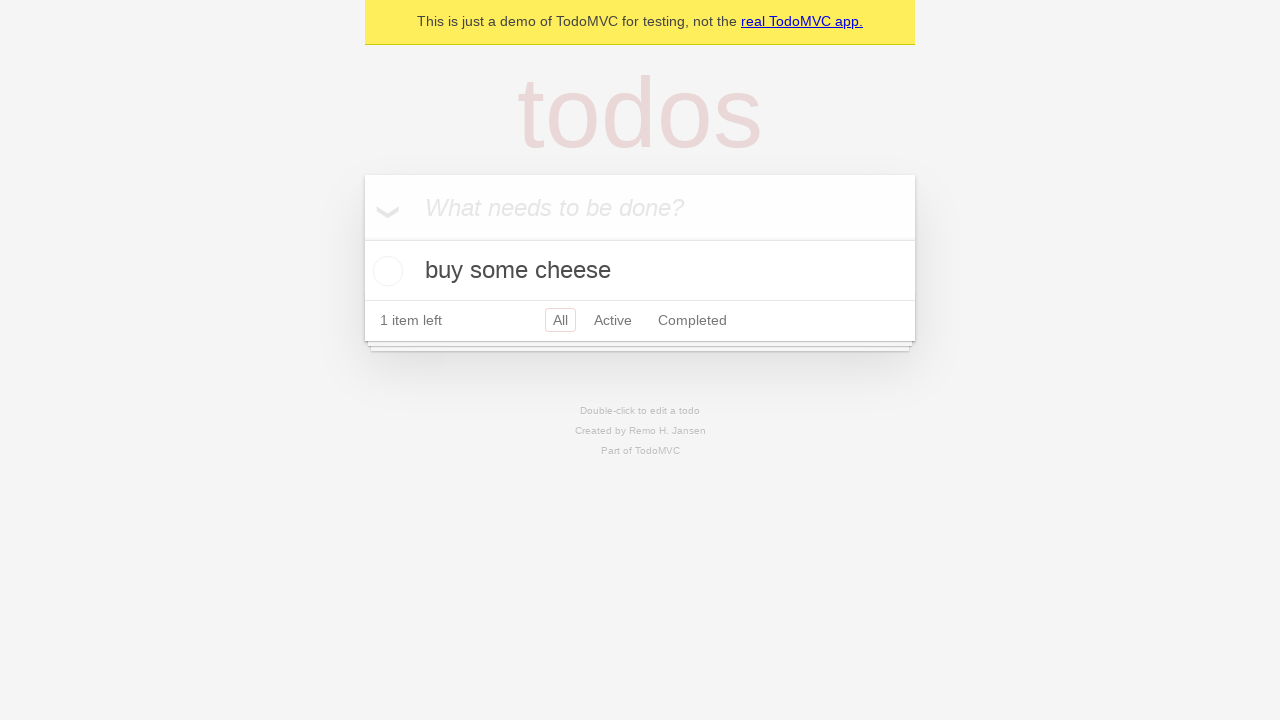

Filled todo input with 'feed the cat' on internal:attr=[placeholder="What needs to be done?"i]
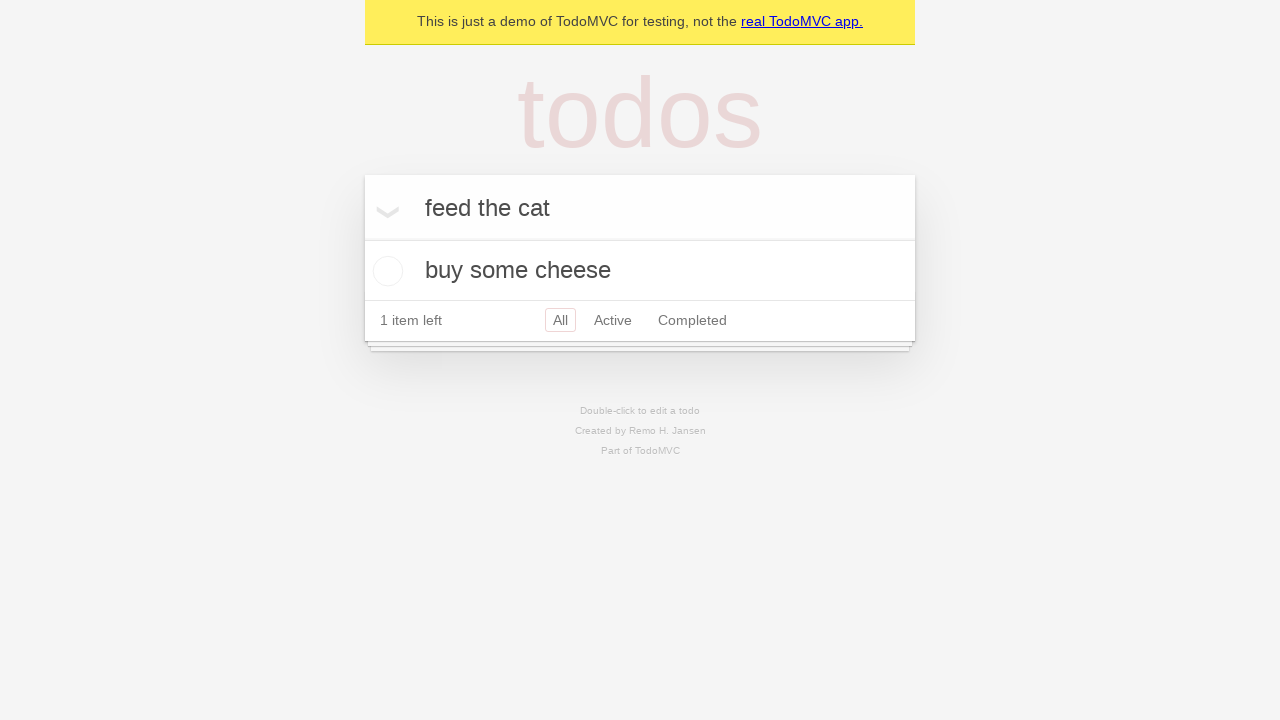

Pressed Enter to create todo 'feed the cat' on internal:attr=[placeholder="What needs to be done?"i]
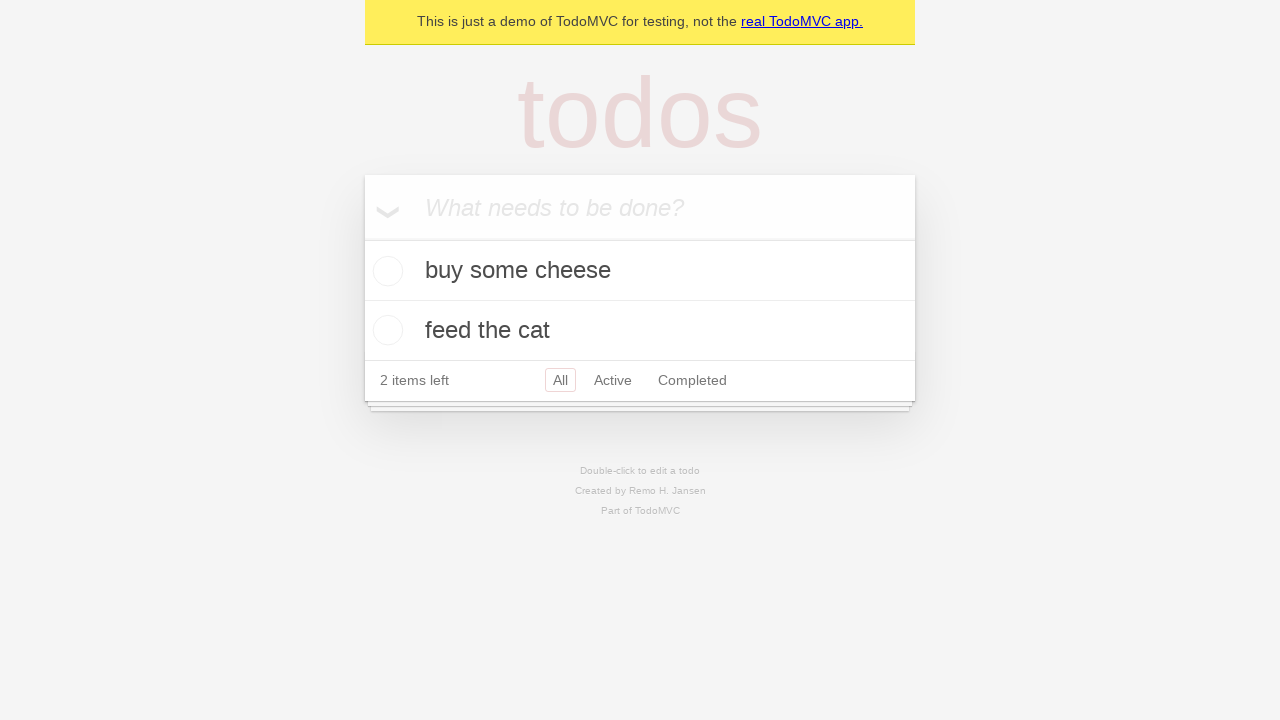

Filled todo input with 'book a doctors appointment' on internal:attr=[placeholder="What needs to be done?"i]
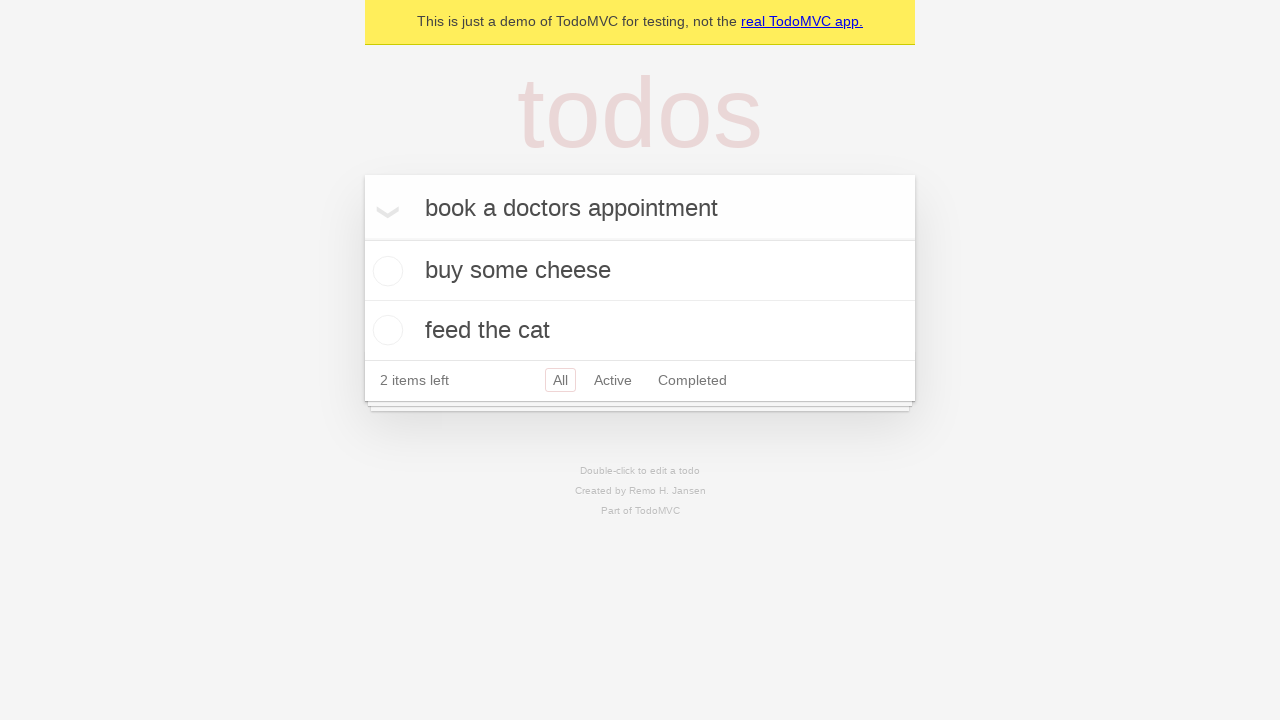

Pressed Enter to create todo 'book a doctors appointment' on internal:attr=[placeholder="What needs to be done?"i]
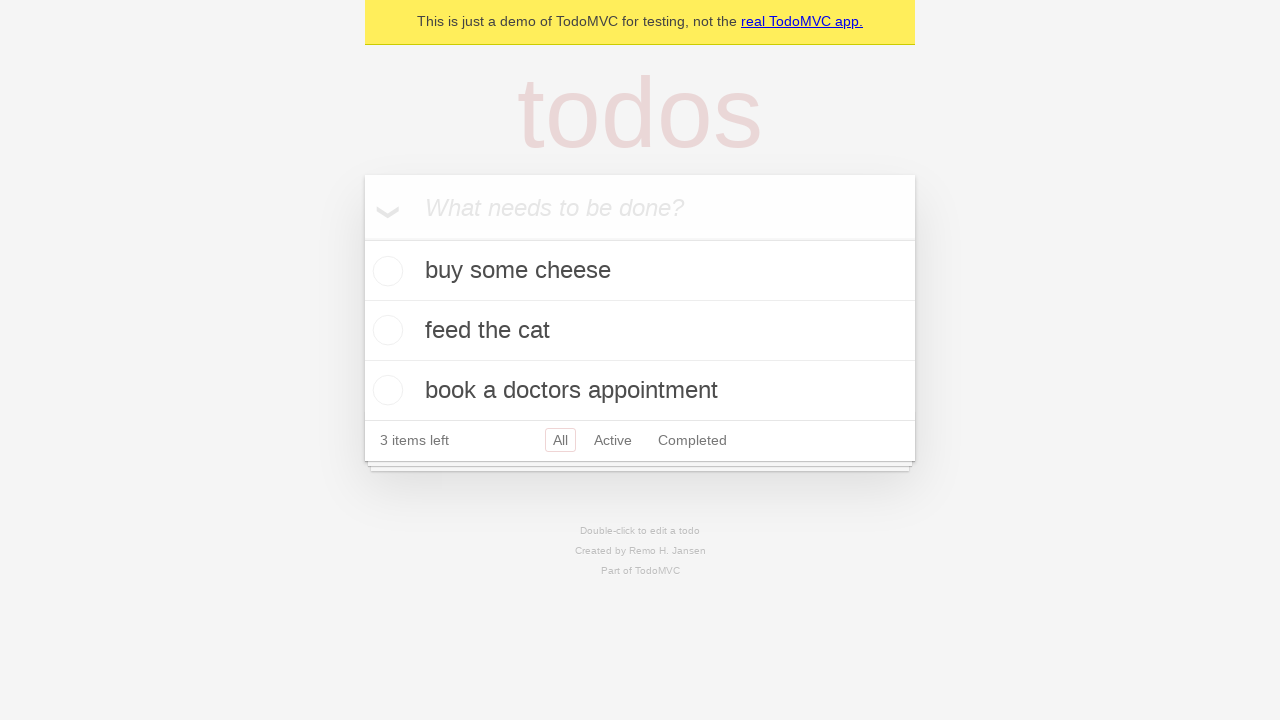

Waited for all 3 todo items to be created
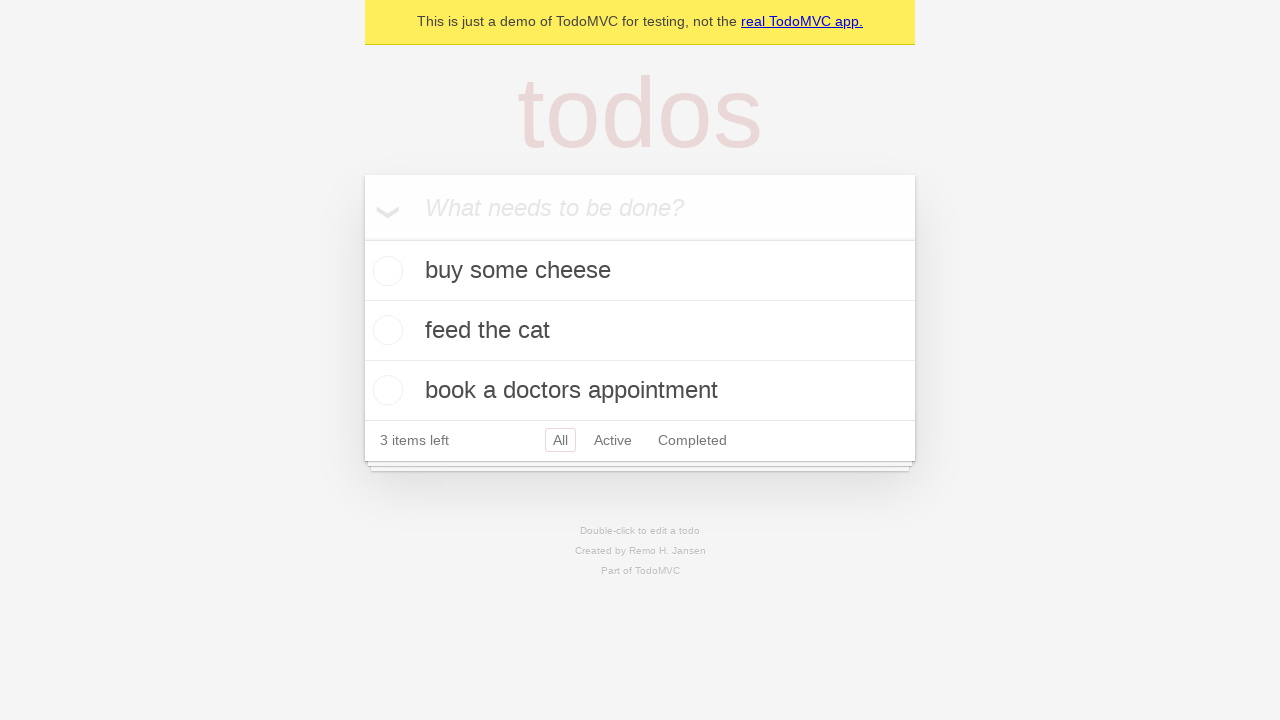

Double-clicked the second todo item to enter edit mode at (640, 331) on [data-testid='todo-item'] >> nth=1
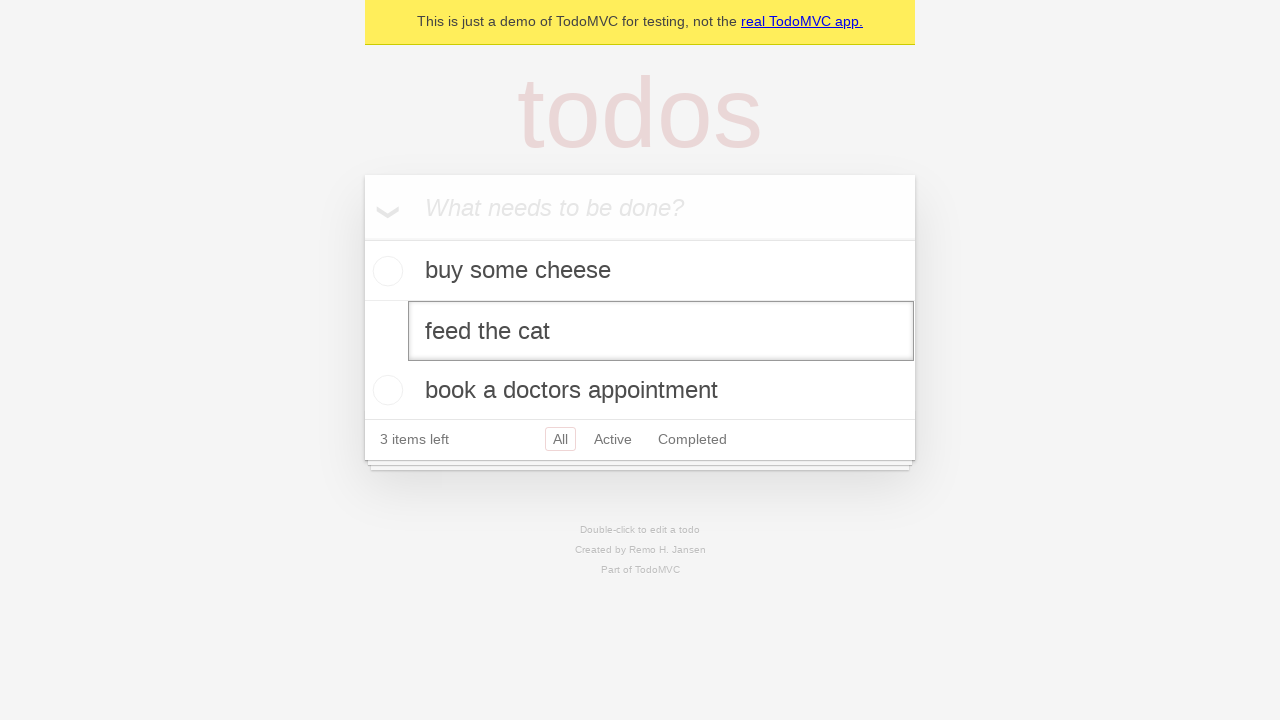

Cleared the todo item text to an empty string on [data-testid='todo-item'] >> nth=1 >> internal:role=textbox[name="Edit"i]
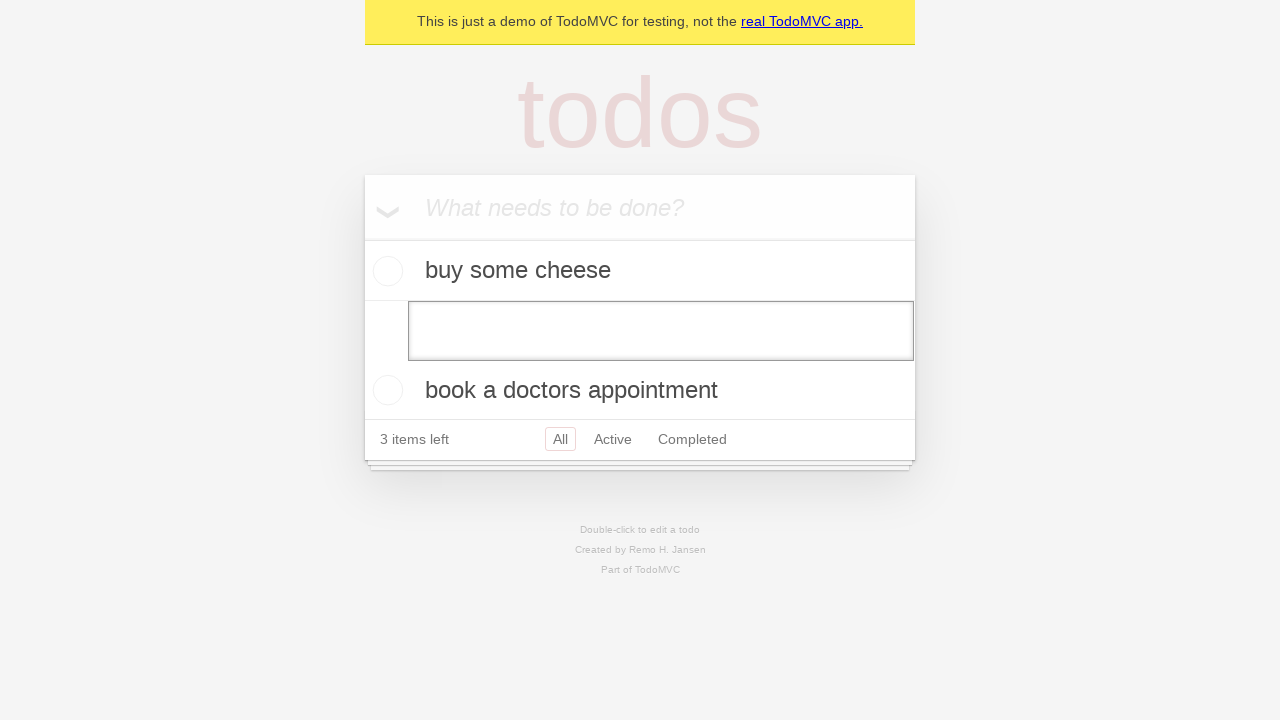

Pressed Enter to confirm the empty edit and remove the todo item on [data-testid='todo-item'] >> nth=1 >> internal:role=textbox[name="Edit"i]
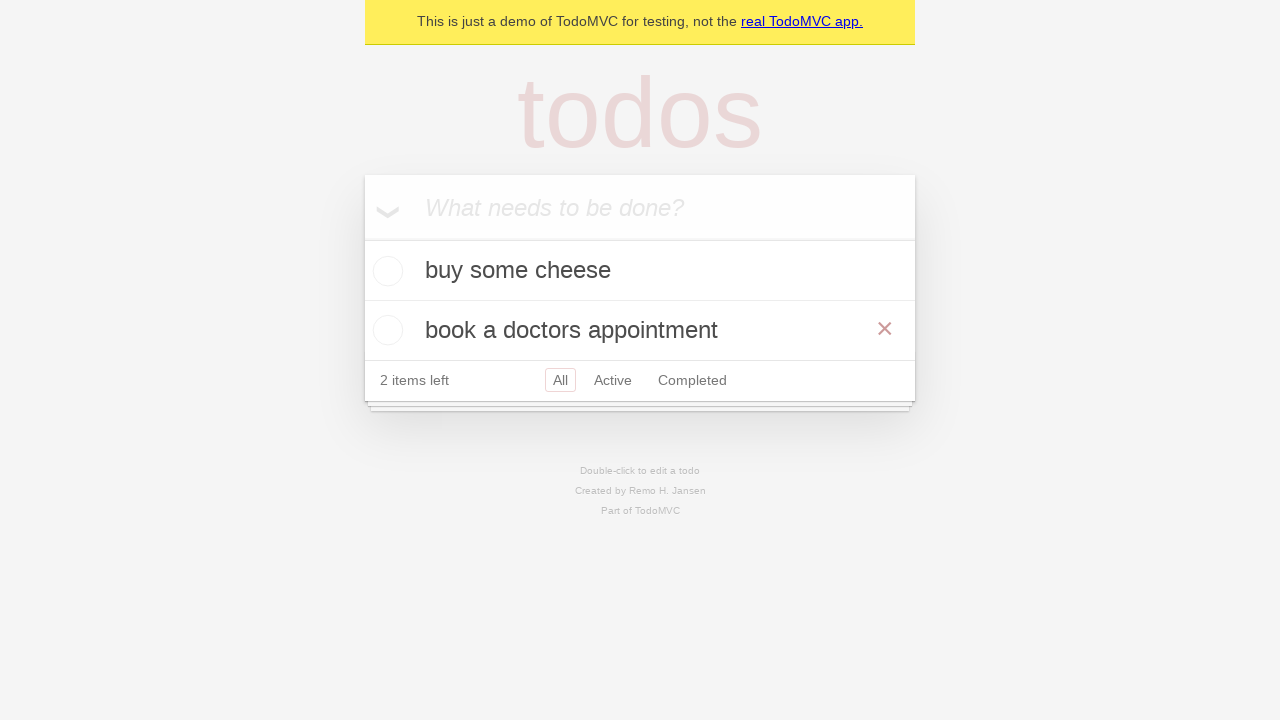

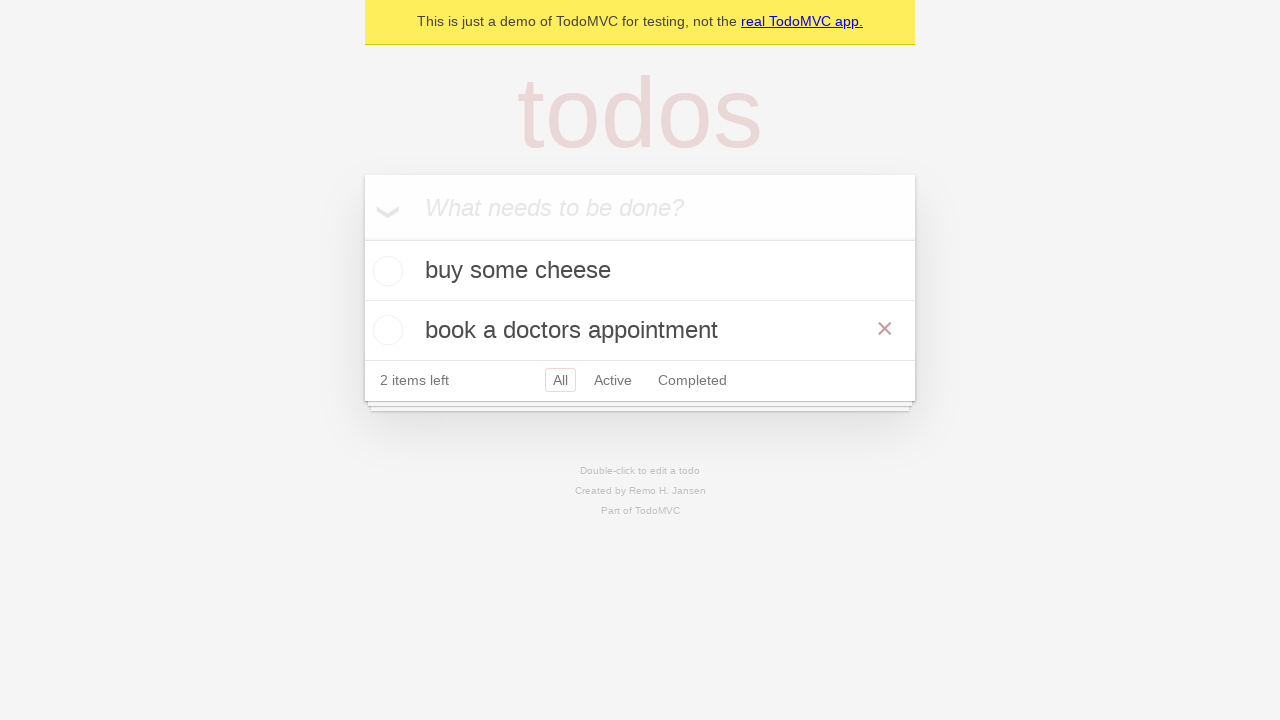